Tests multi-tab navigation by opening footer links in new browser tabs using keyboard shortcuts, then switching between the opened tabs to verify they loaded correctly.

Starting URL: https://rahulshettyacademy.com/AutomationPractice/

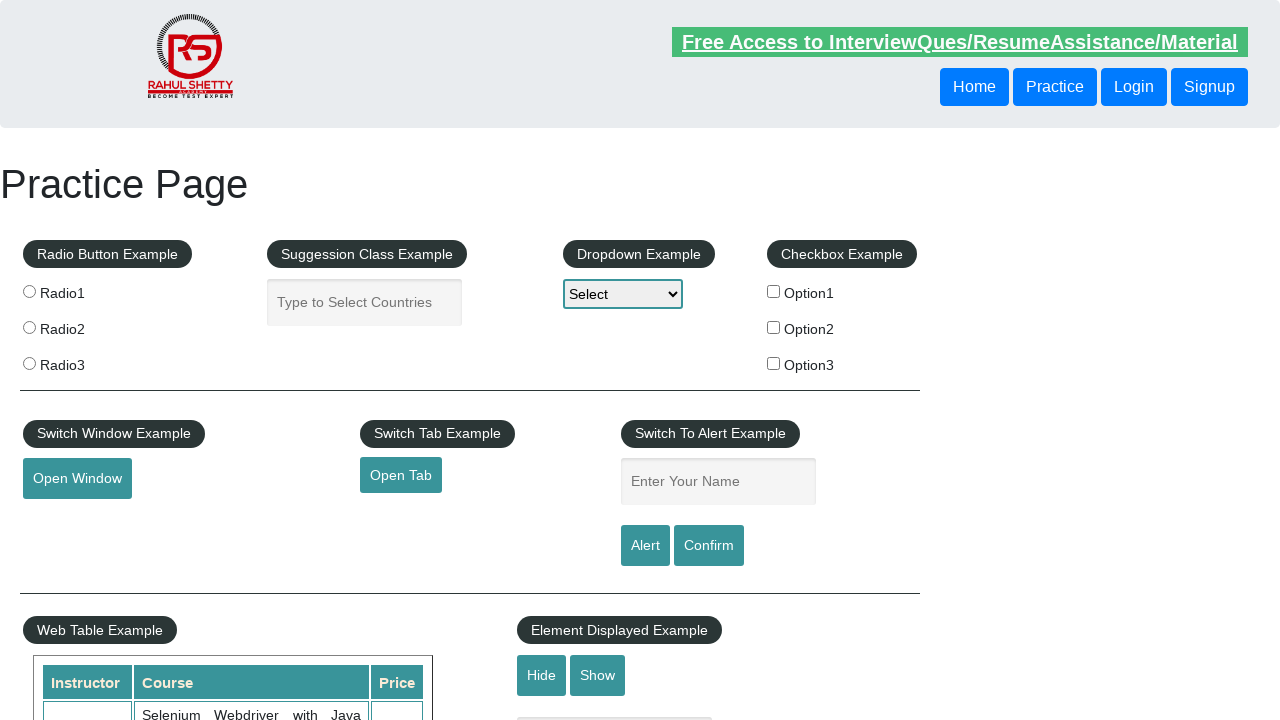

Waited for footer section to load with selector #gf-BIG
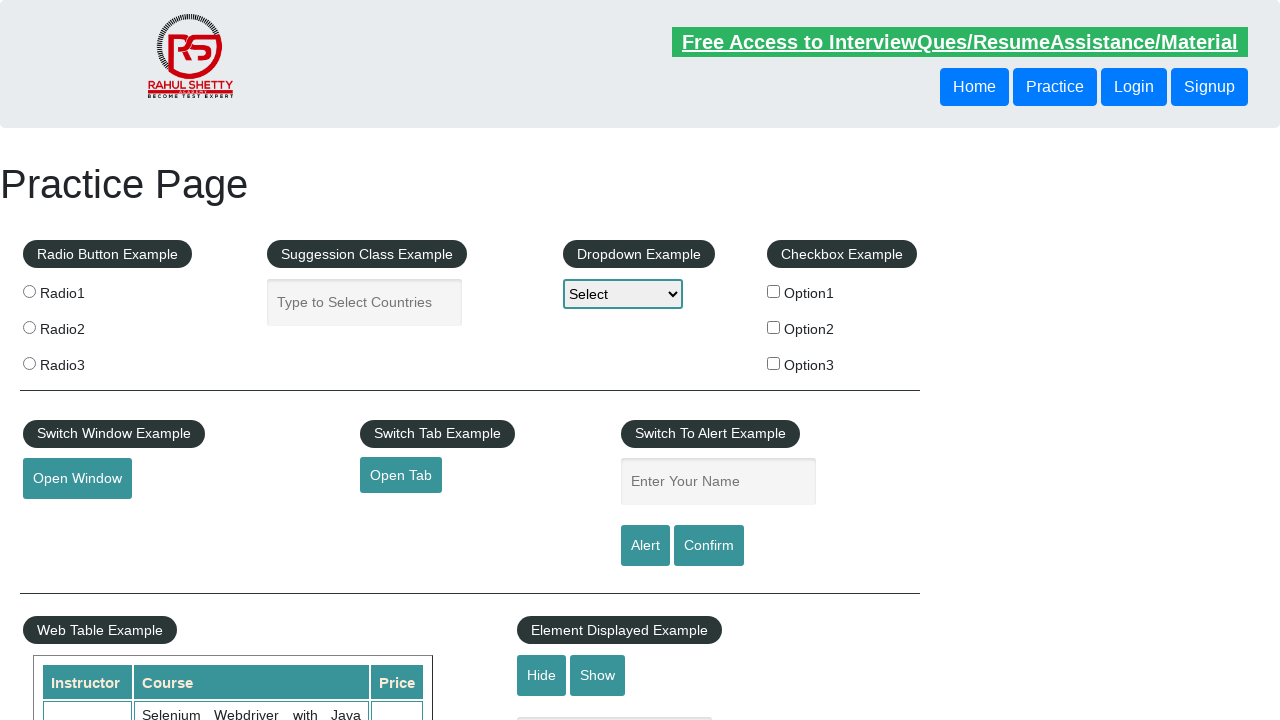

Located footer section
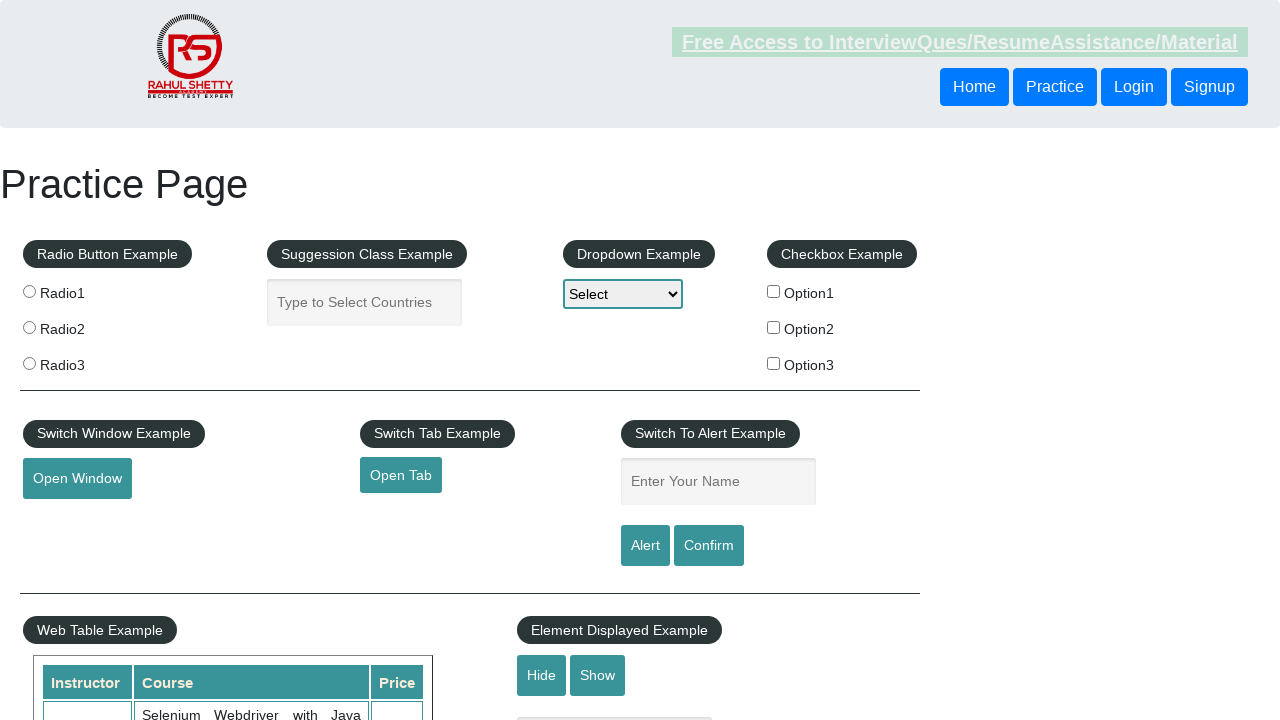

Located all footer links in the first column
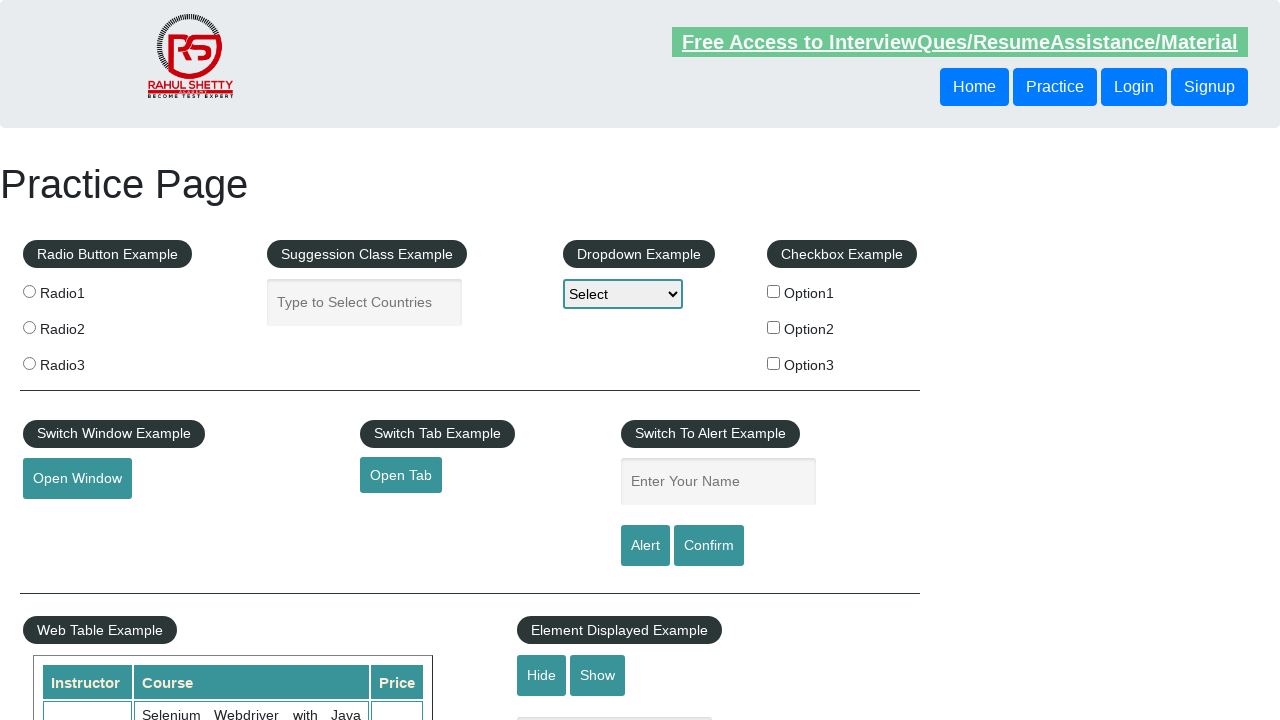

Found 5 links in the first column
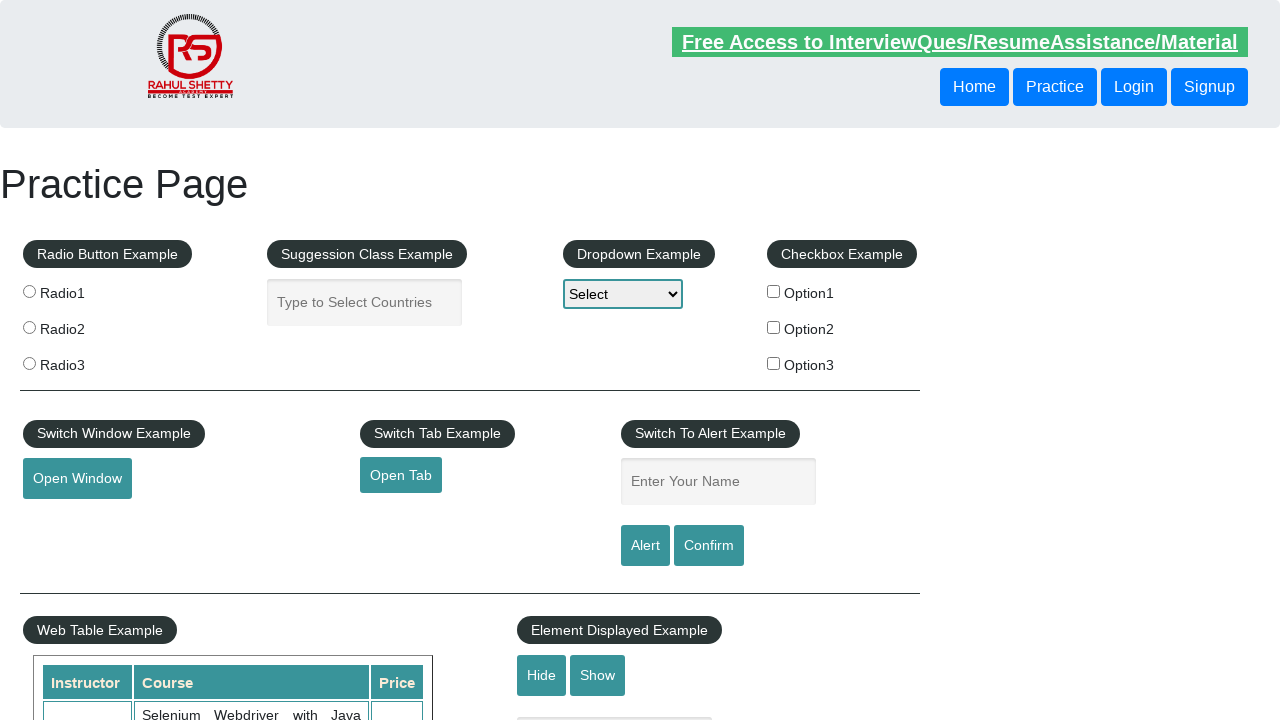

Opened footer link 1 in new tab using Ctrl+Click at (68, 520) on xpath=//div[@id='gf-BIG']//table/tbody/tr/td[1]/ul//a >> nth=1
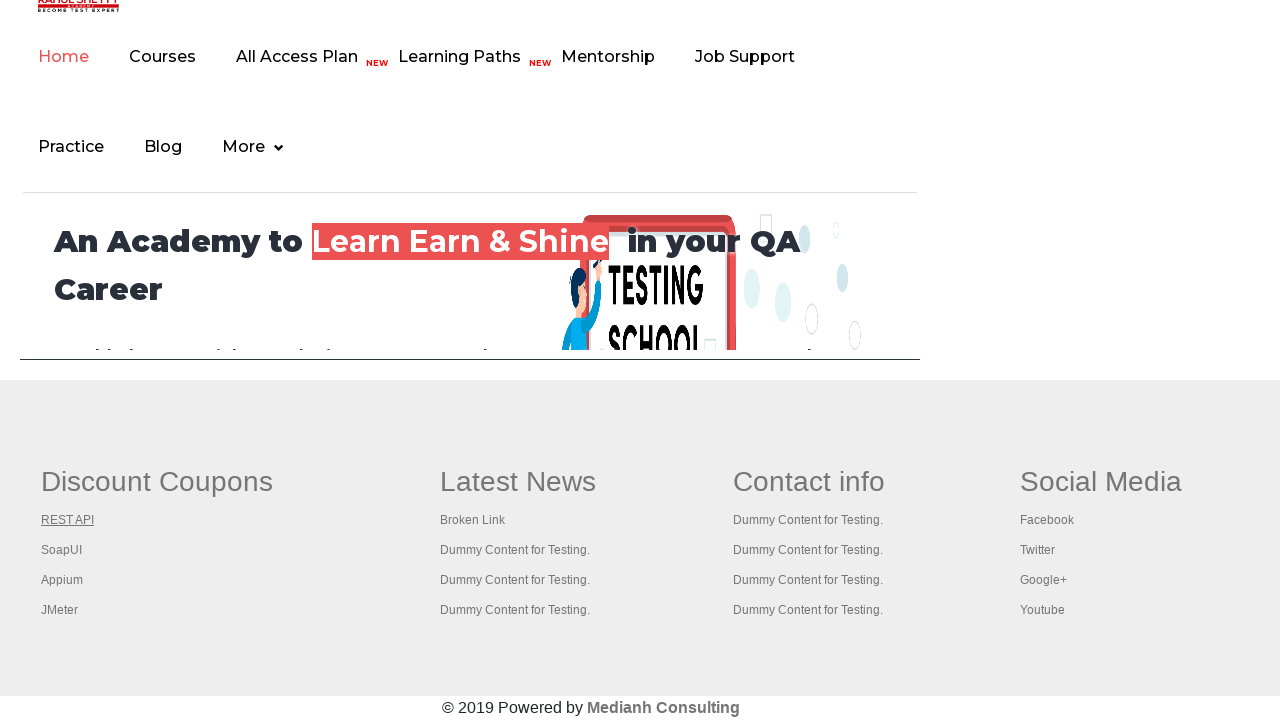

Waited 2 seconds for new tab to open
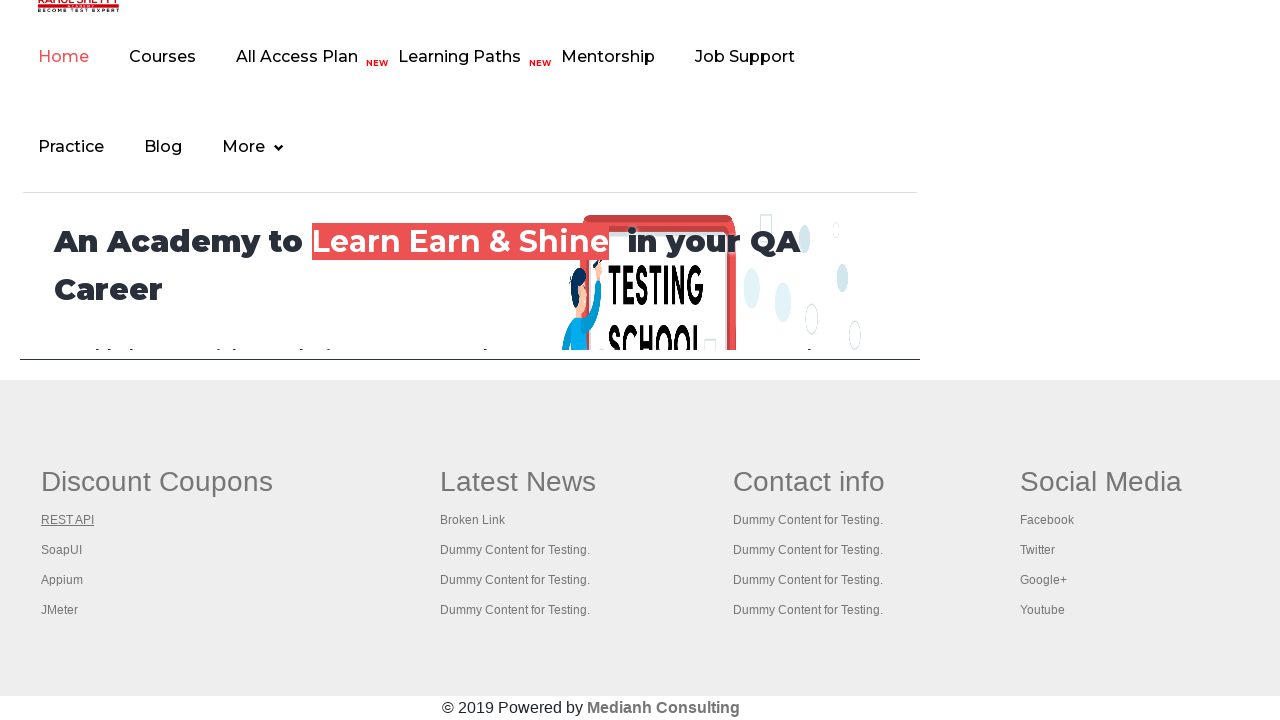

Opened footer link 2 in new tab using Ctrl+Click at (62, 550) on xpath=//div[@id='gf-BIG']//table/tbody/tr/td[1]/ul//a >> nth=2
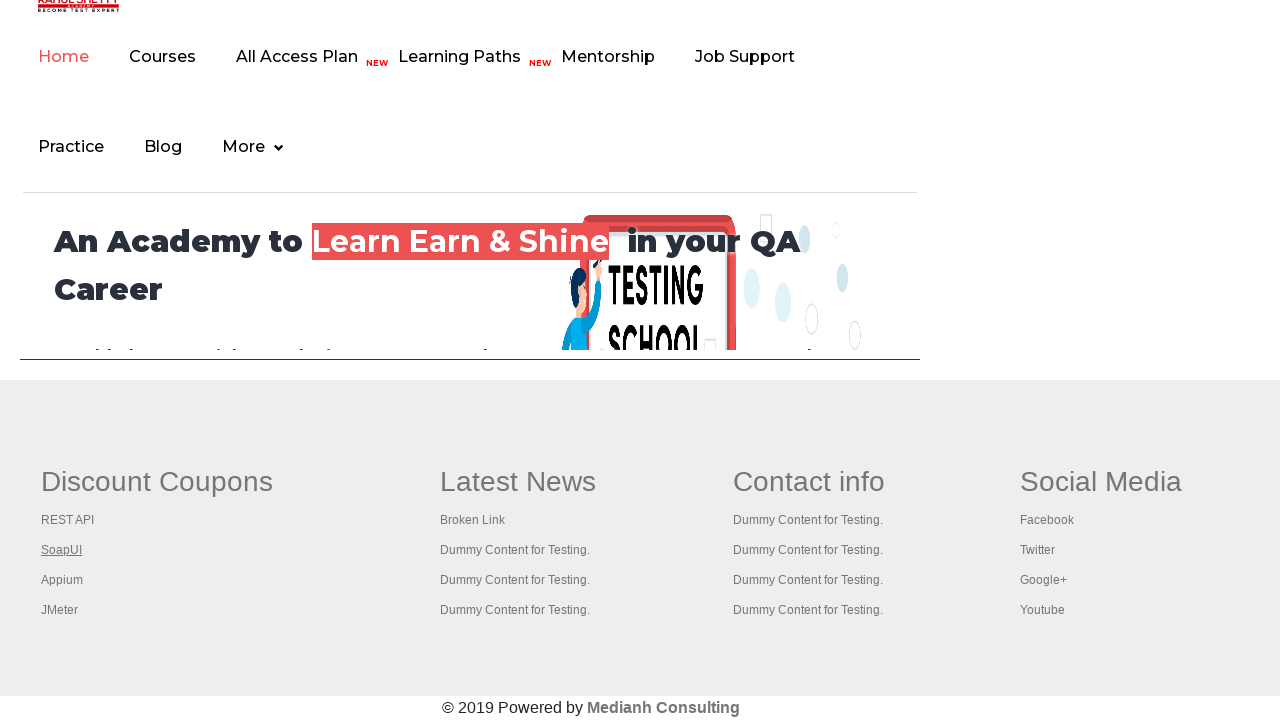

Waited 2 seconds for new tab to open
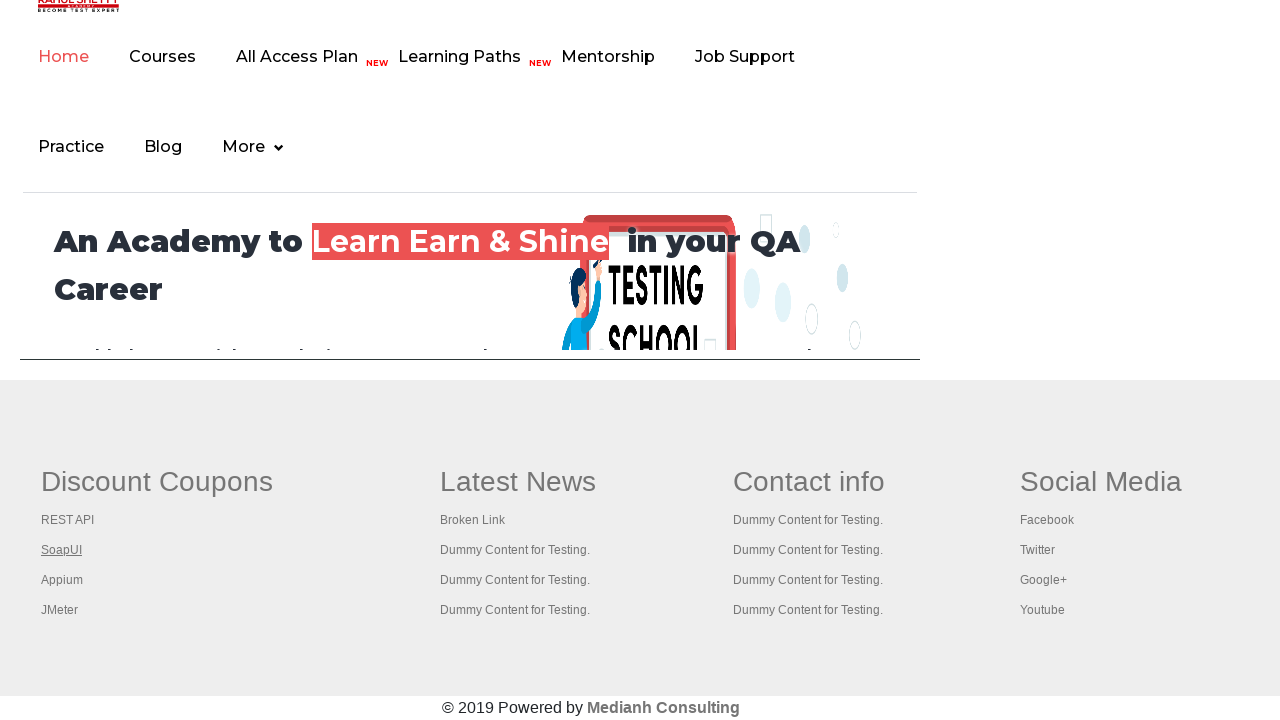

Opened footer link 3 in new tab using Ctrl+Click at (62, 580) on xpath=//div[@id='gf-BIG']//table/tbody/tr/td[1]/ul//a >> nth=3
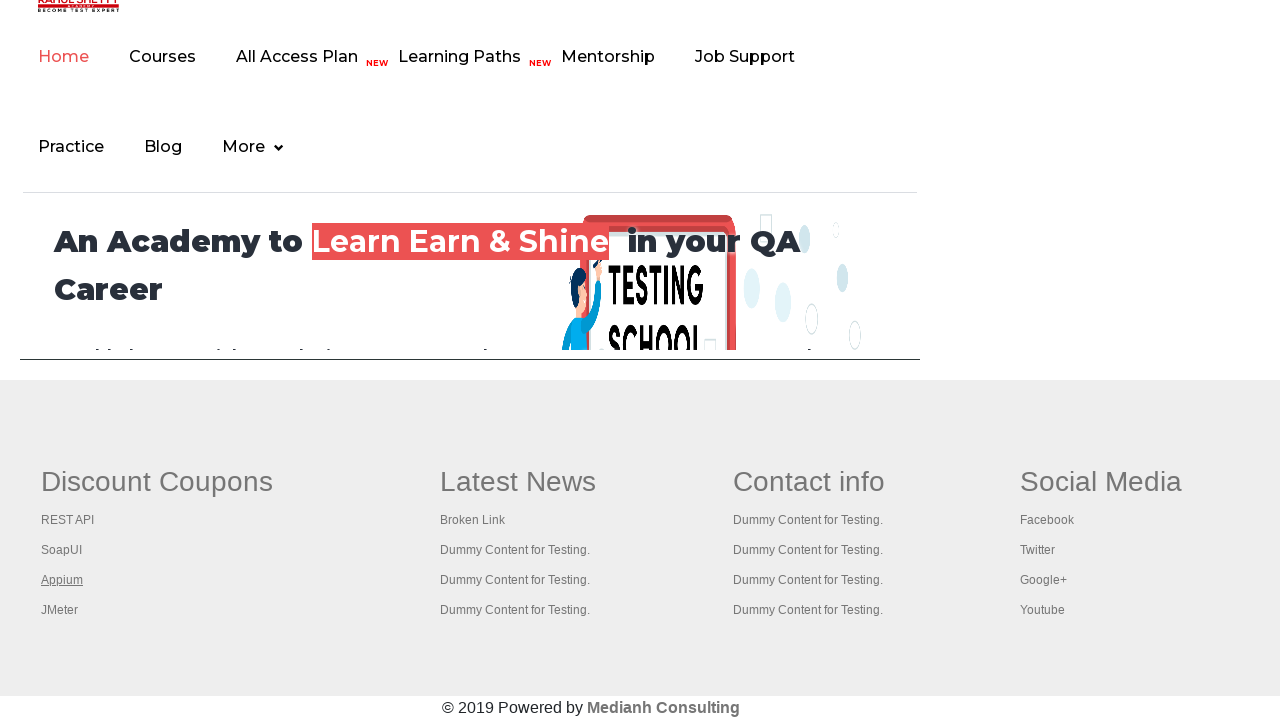

Waited 2 seconds for new tab to open
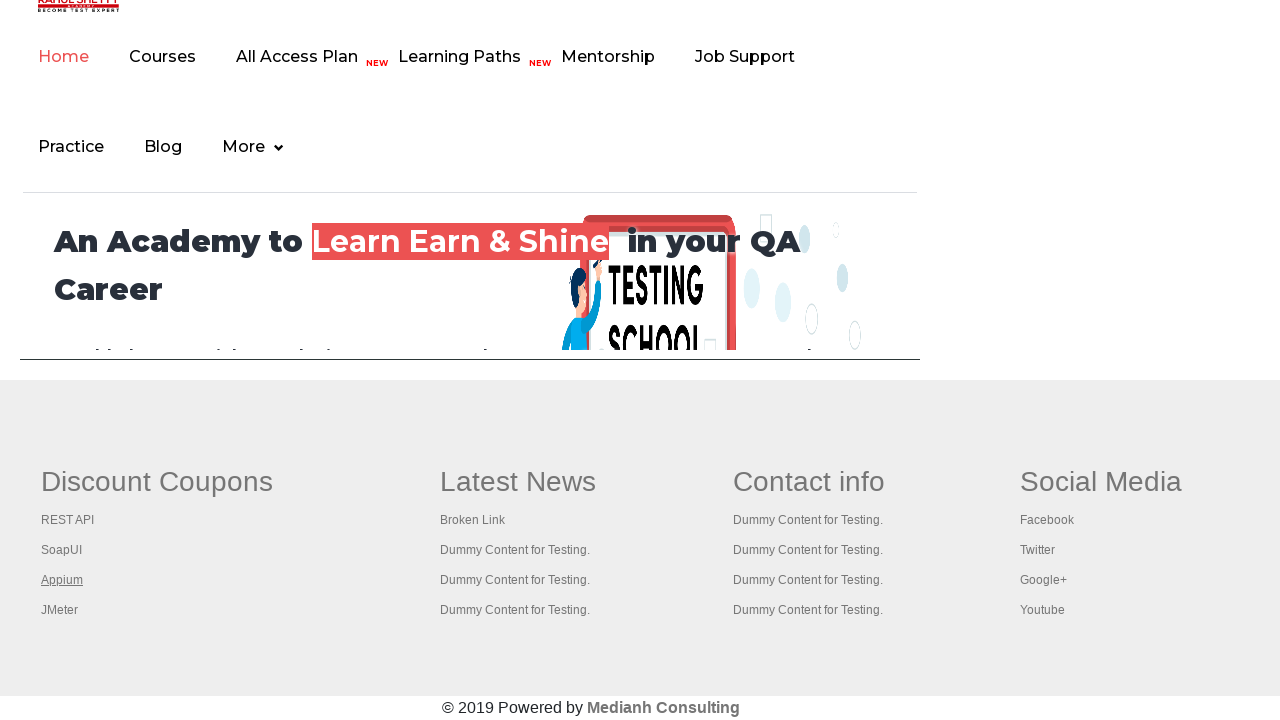

Retrieved all open browser tabs (total: 4)
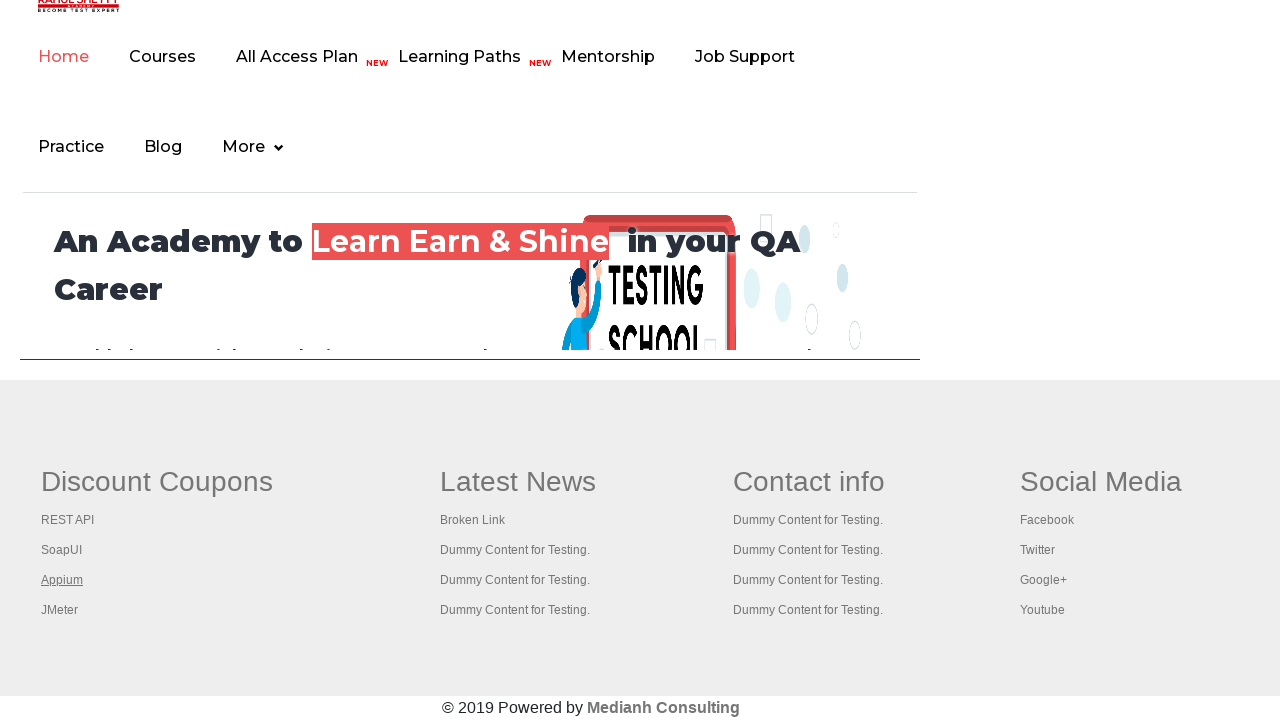

Switched to and brought tab to front
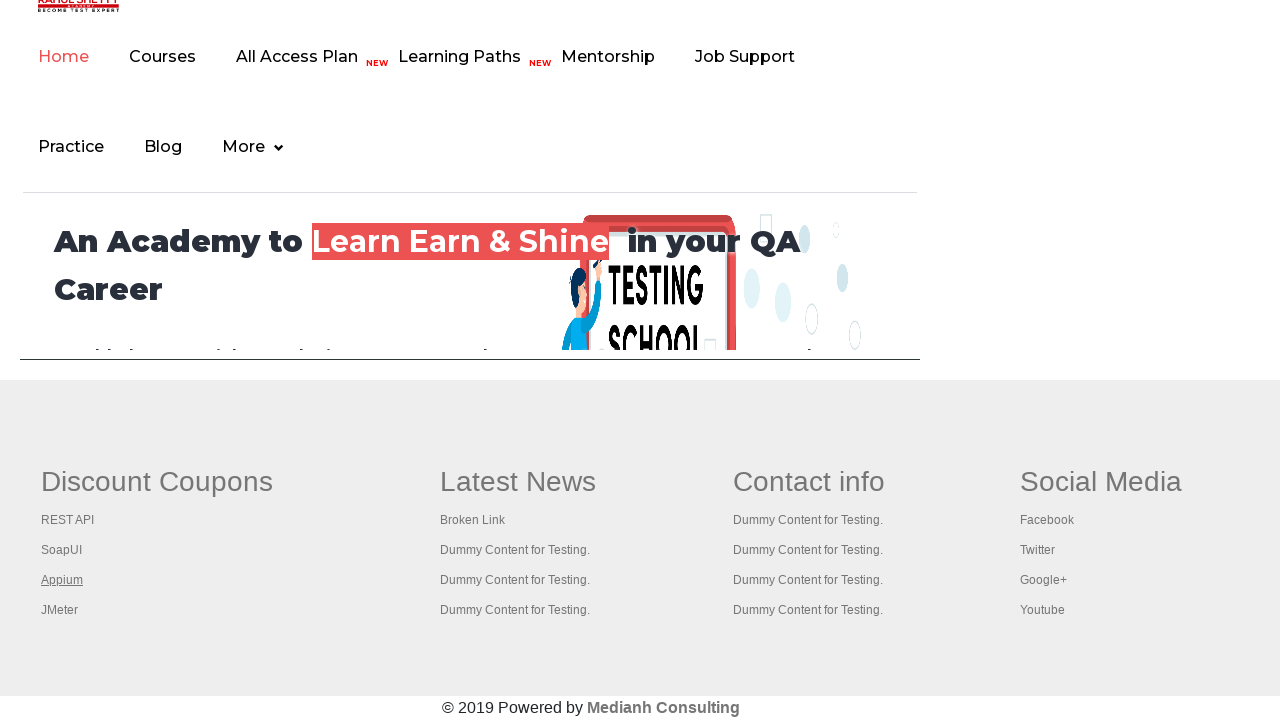

Tab loaded successfully and reached domcontentloaded state
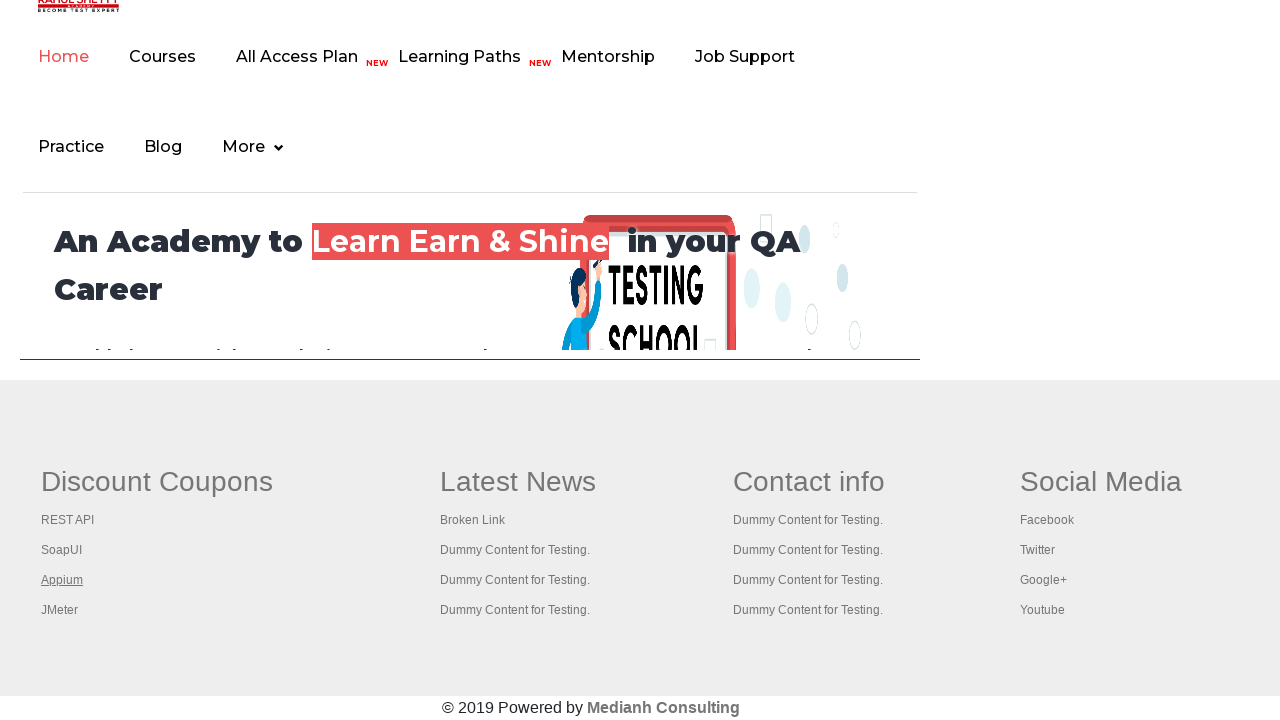

Switched to and brought tab to front
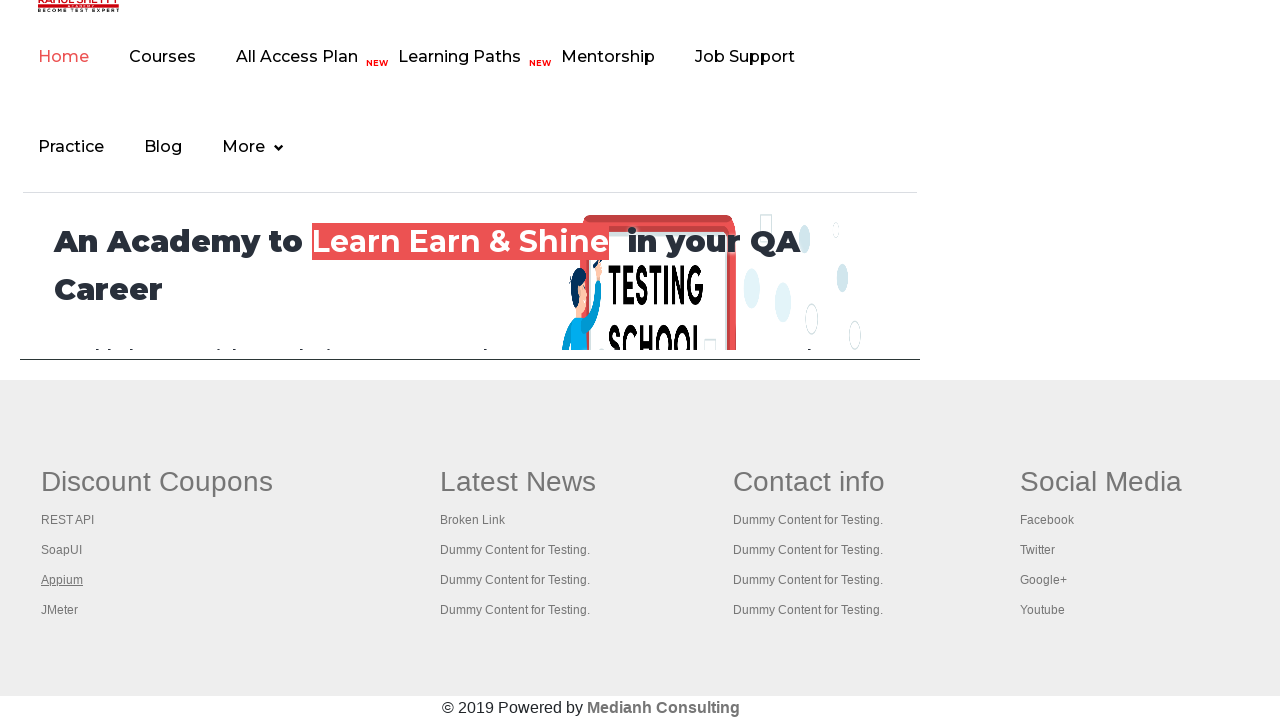

Tab loaded successfully and reached domcontentloaded state
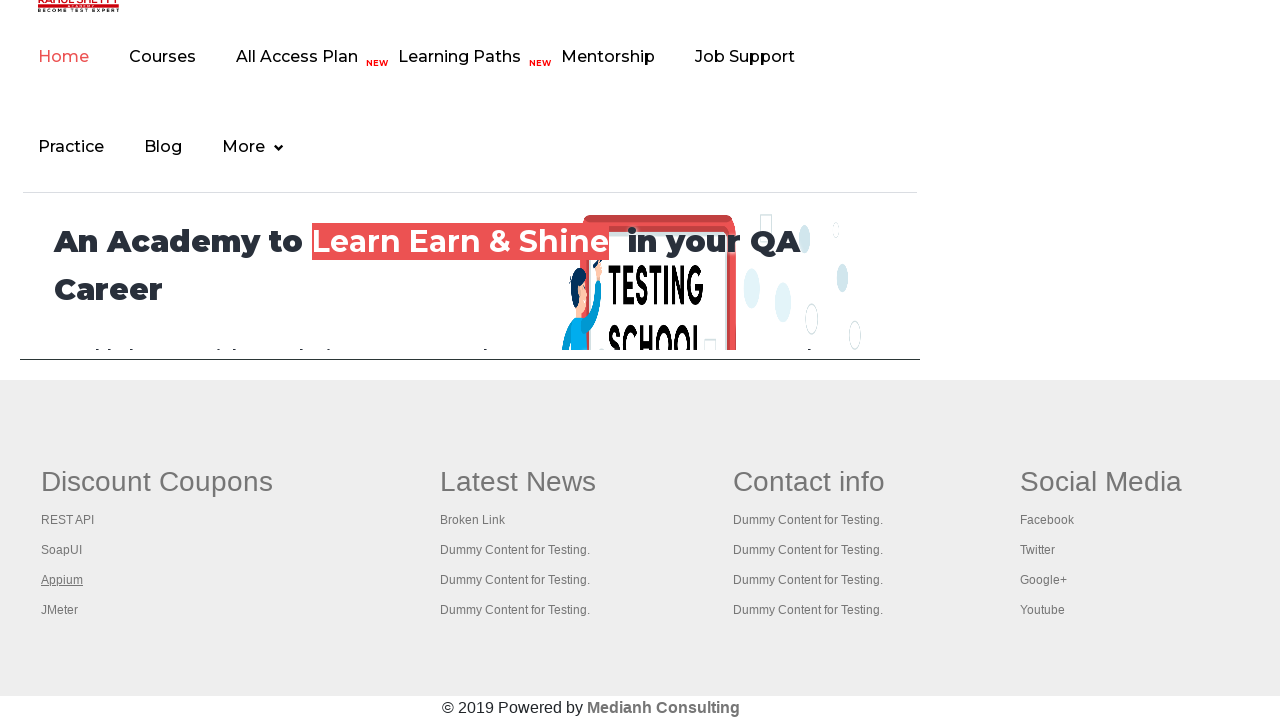

Switched to and brought tab to front
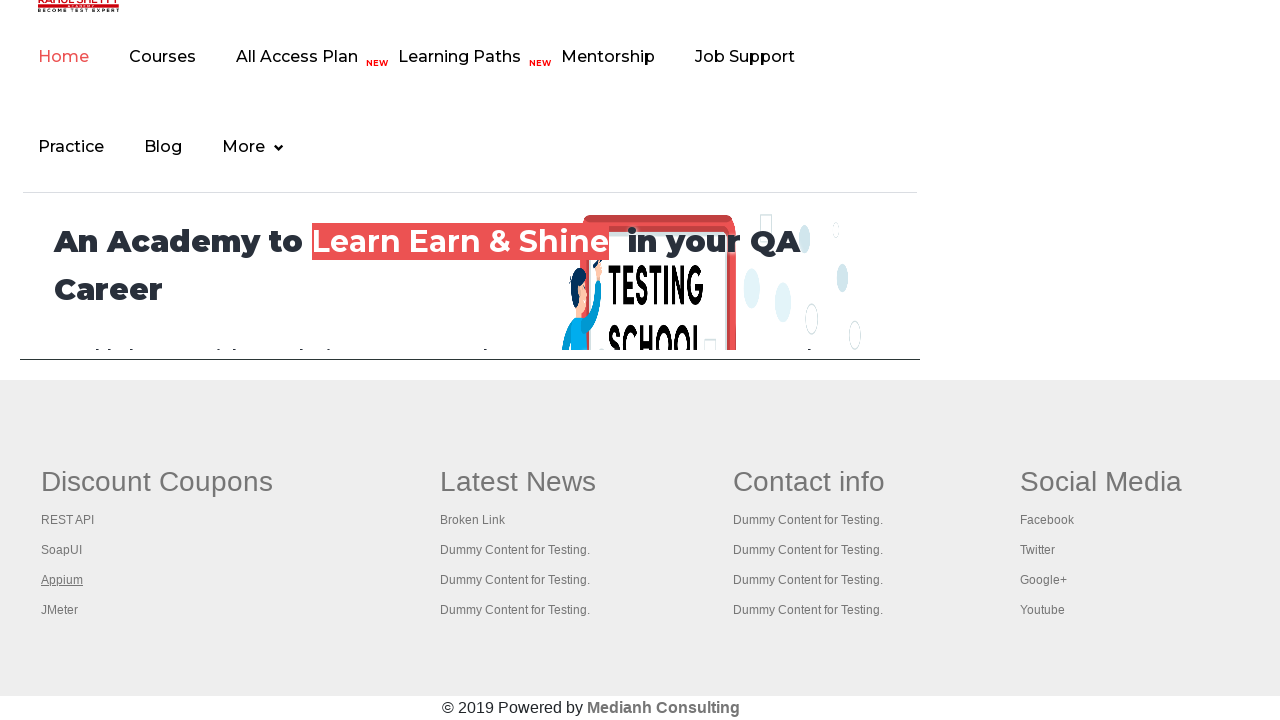

Tab loaded successfully and reached domcontentloaded state
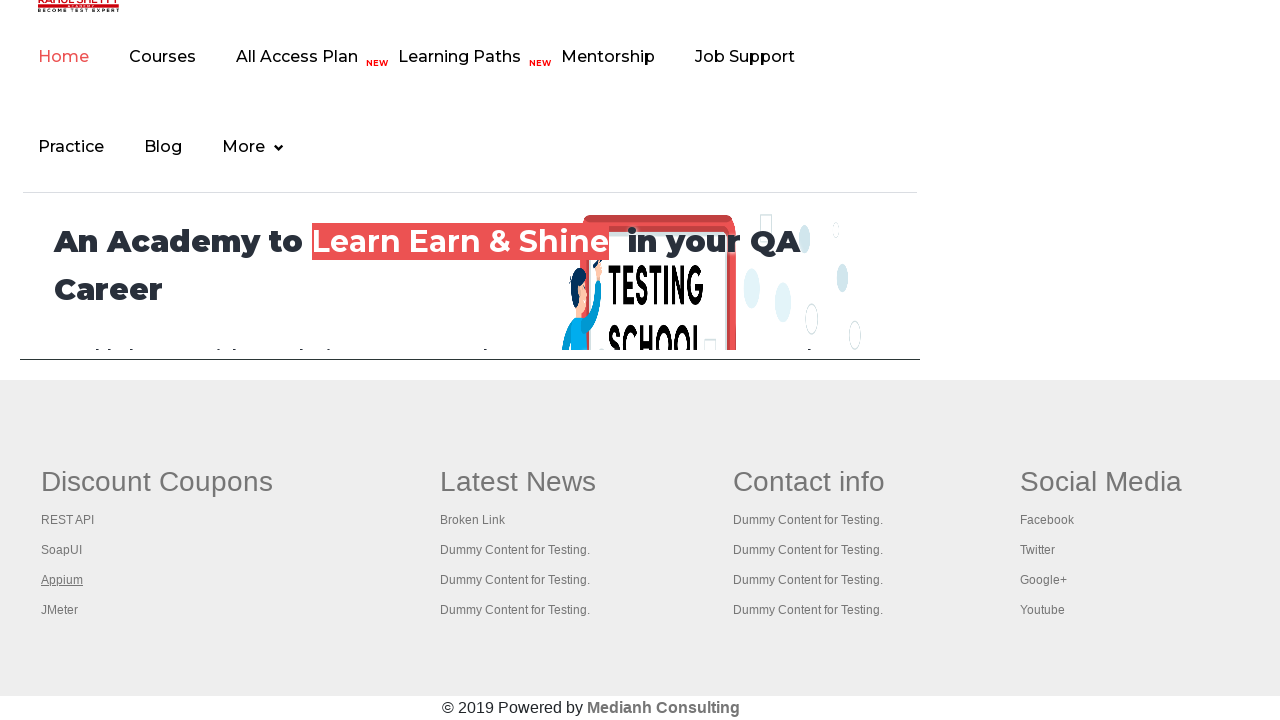

Switched to and brought tab to front
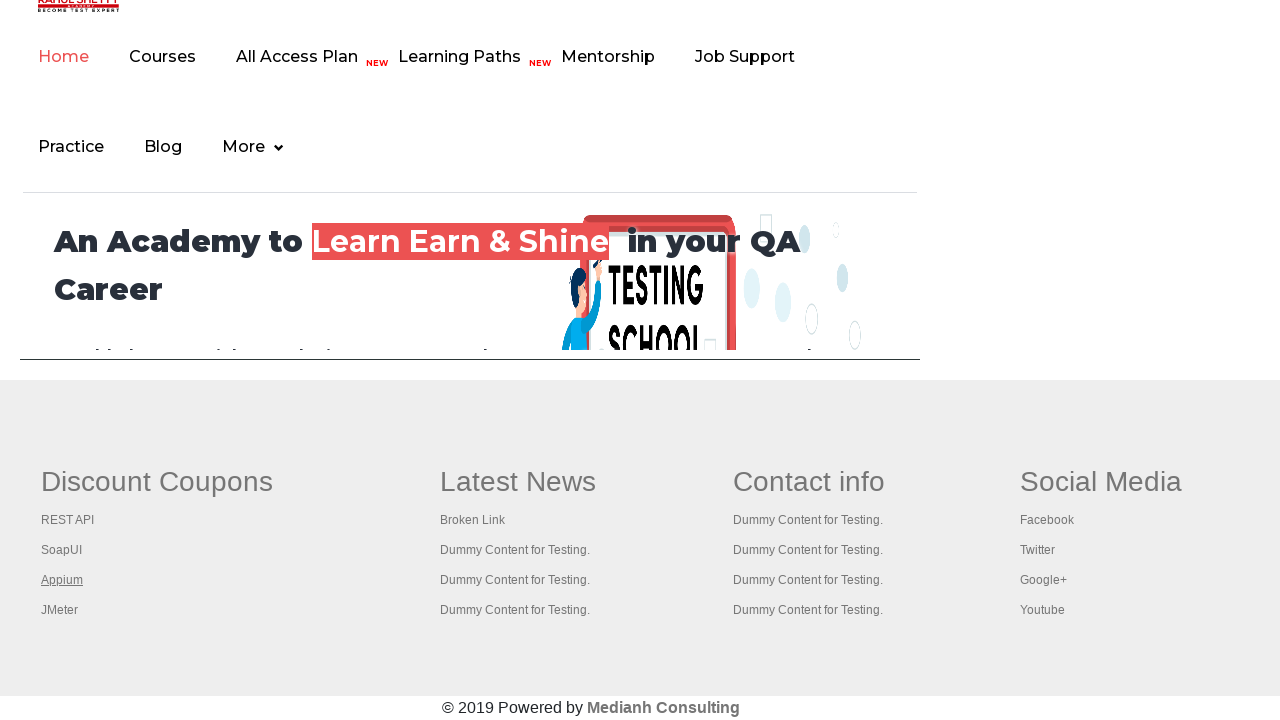

Tab loaded successfully and reached domcontentloaded state
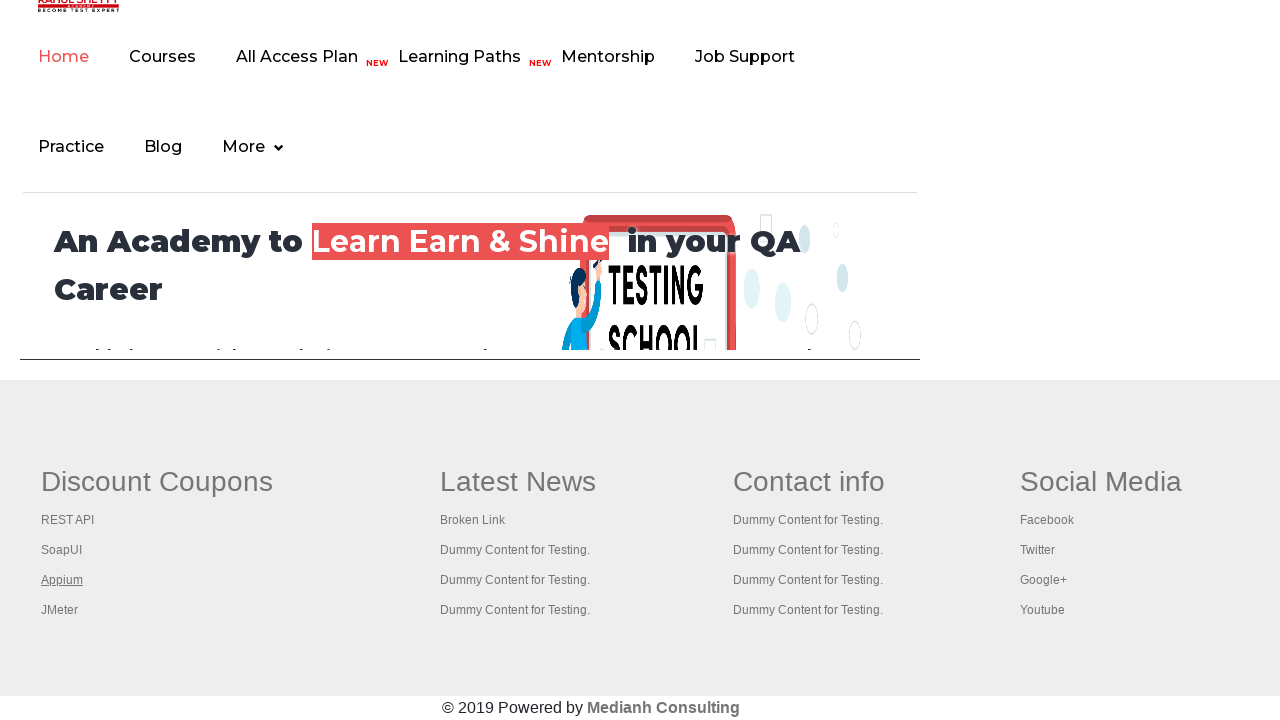

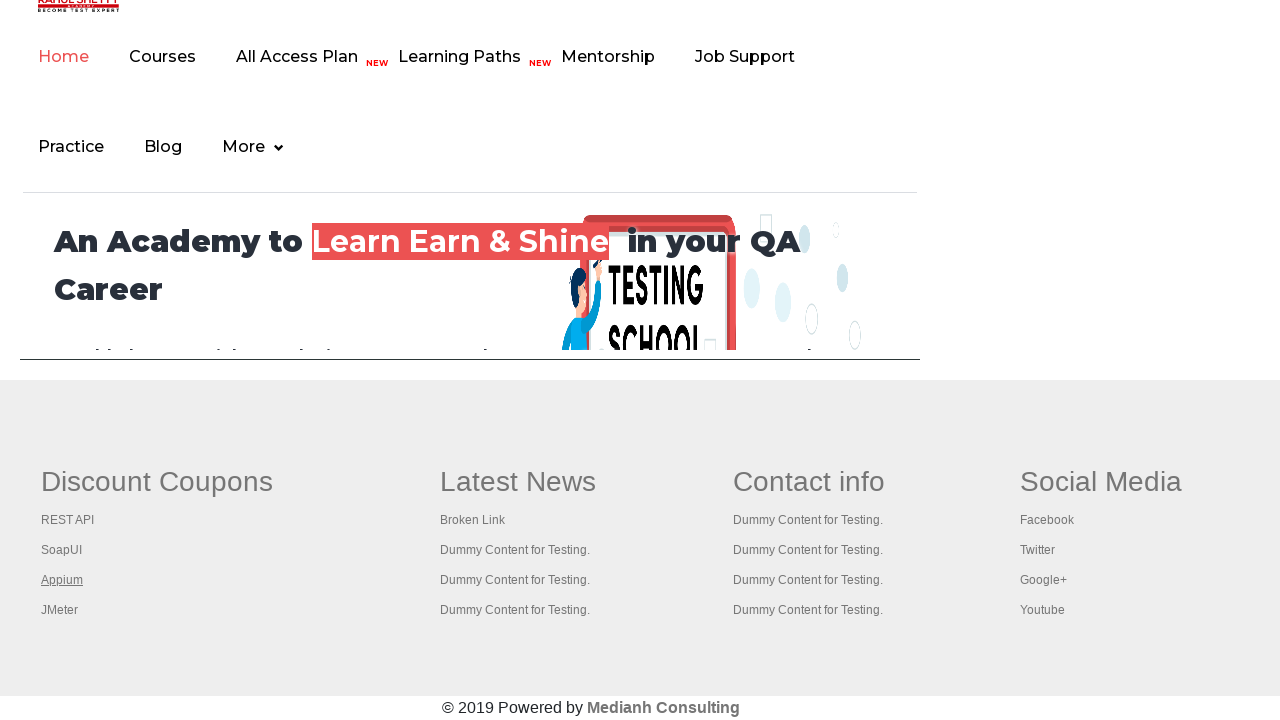